Firefox test that clicks social media share buttons for Twitter, LinkedIn and Google Plus

Starting URL: http://www.123formbuilder.com/form-5012206/online-quiz

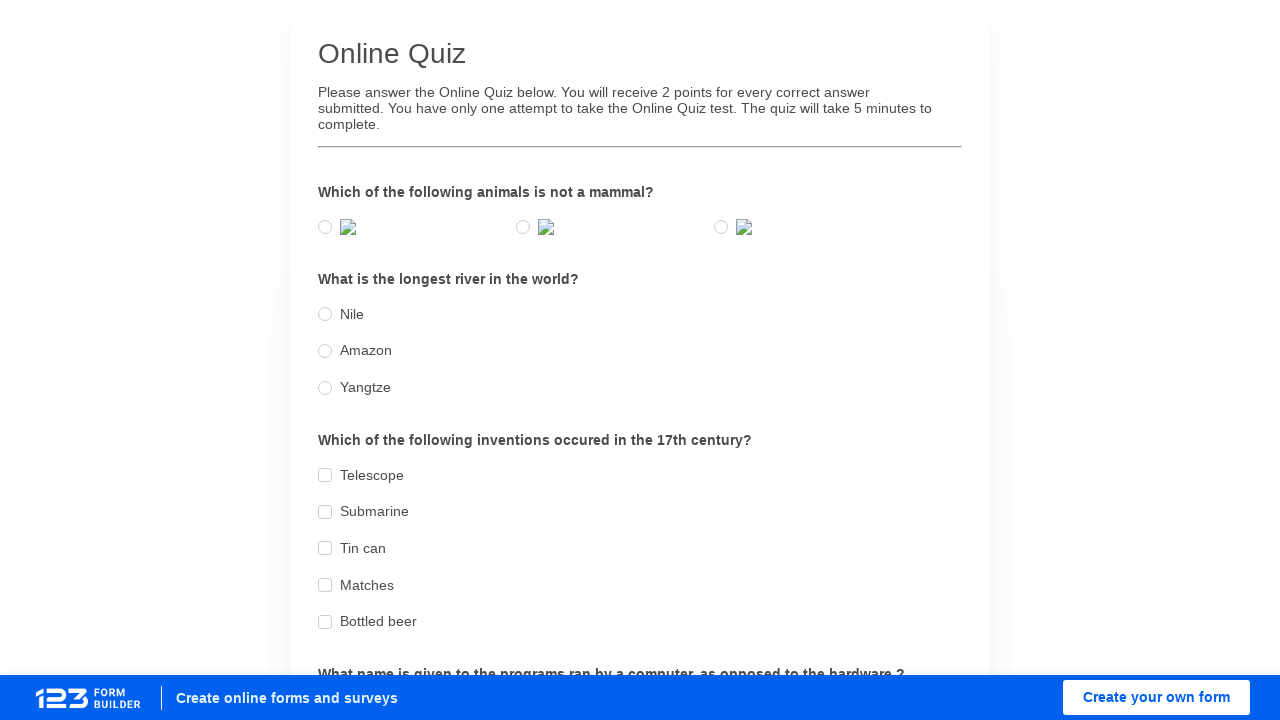

Scrolled twitter social button into view
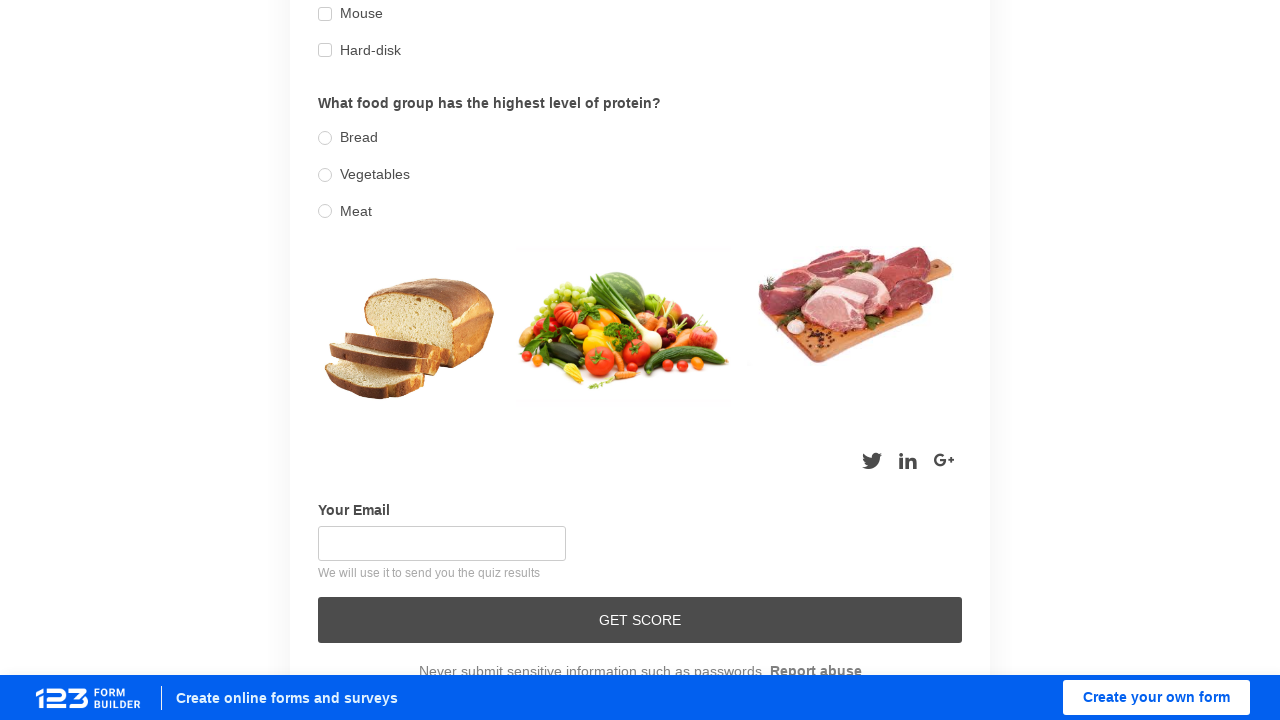

Clicked twitter social share button and new page opened at (872, 460) on //a[@data-button-type='twitter']
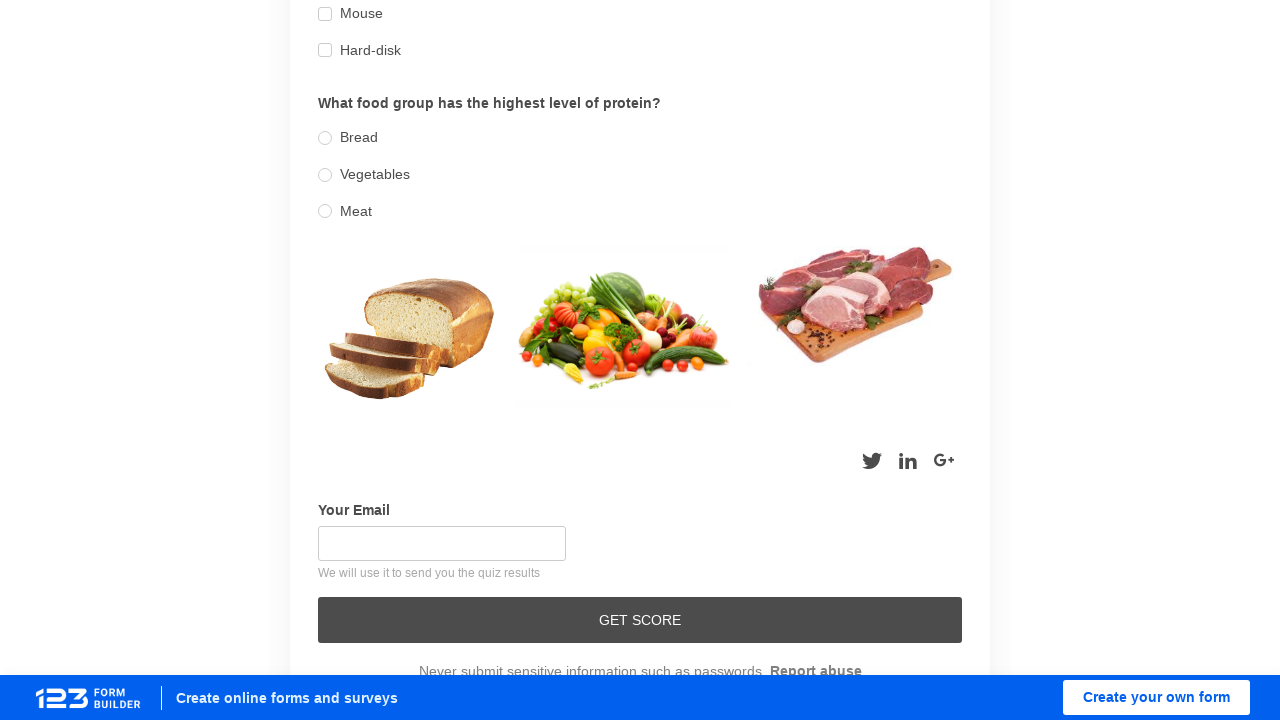

Closed twitter social share page
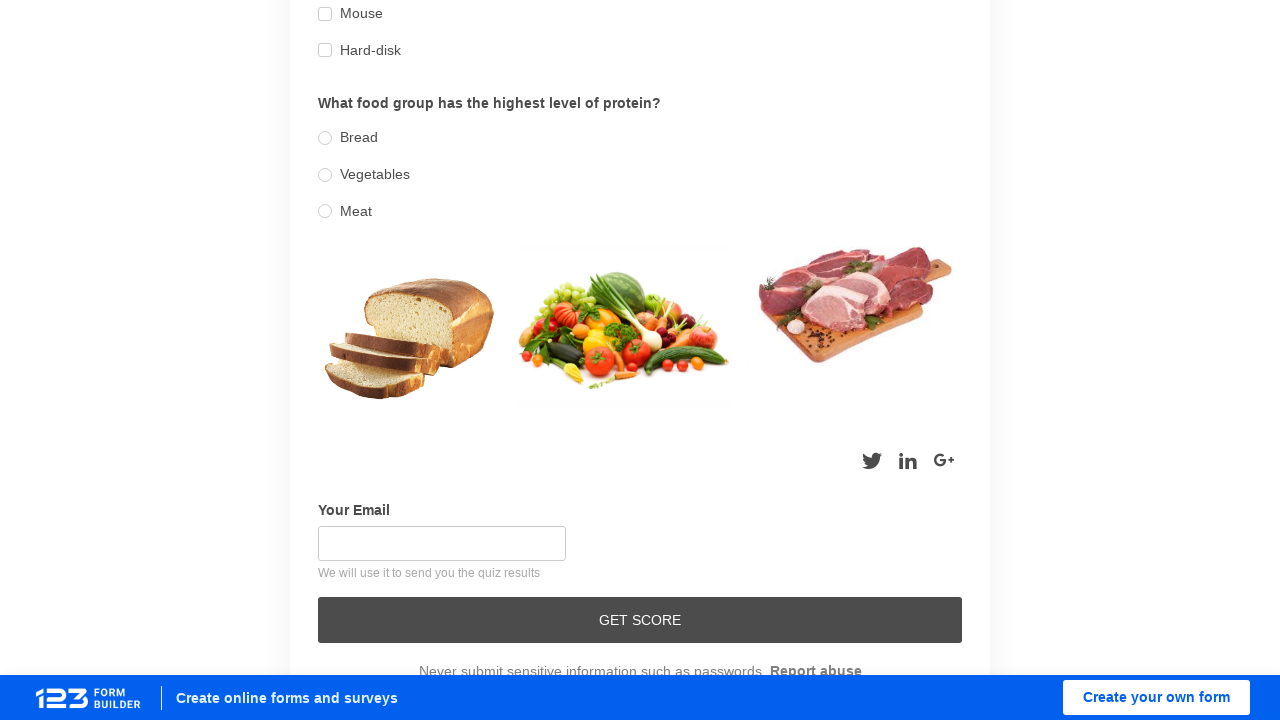

Scrolled linkedin social button into view
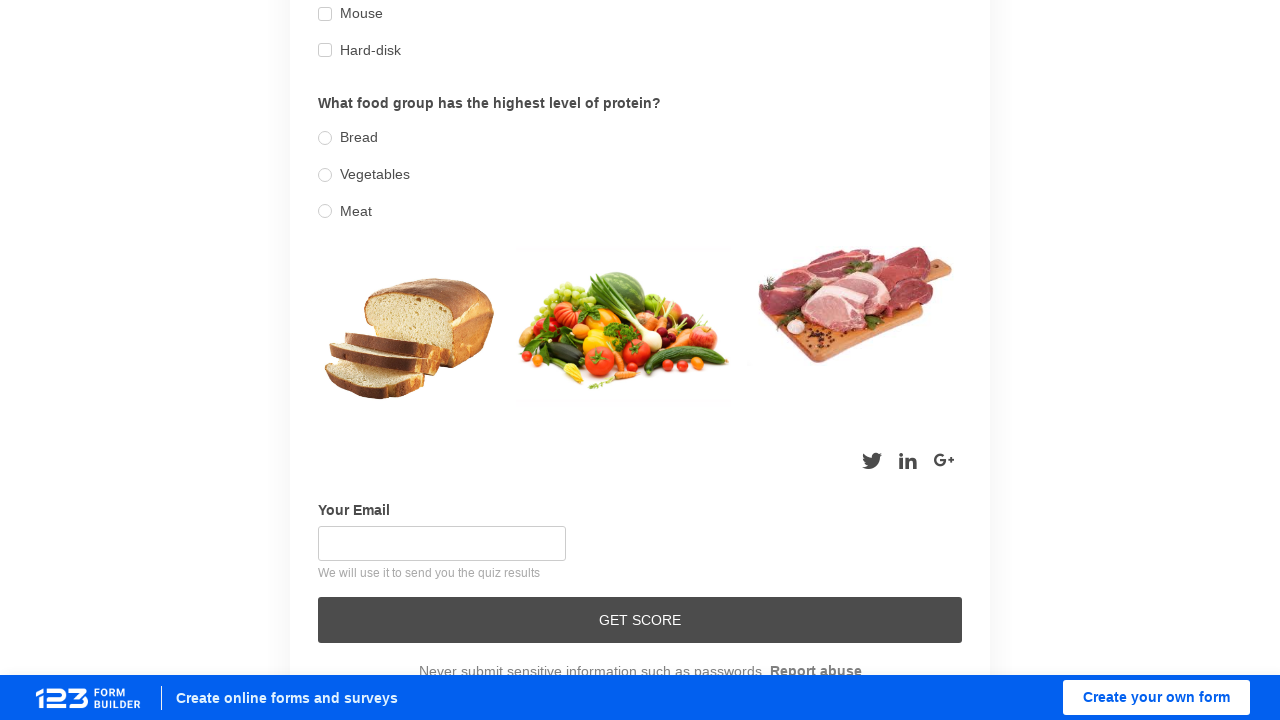

Clicked linkedin social share button and new page opened at (908, 460) on //a[@data-button-type='linkedin']
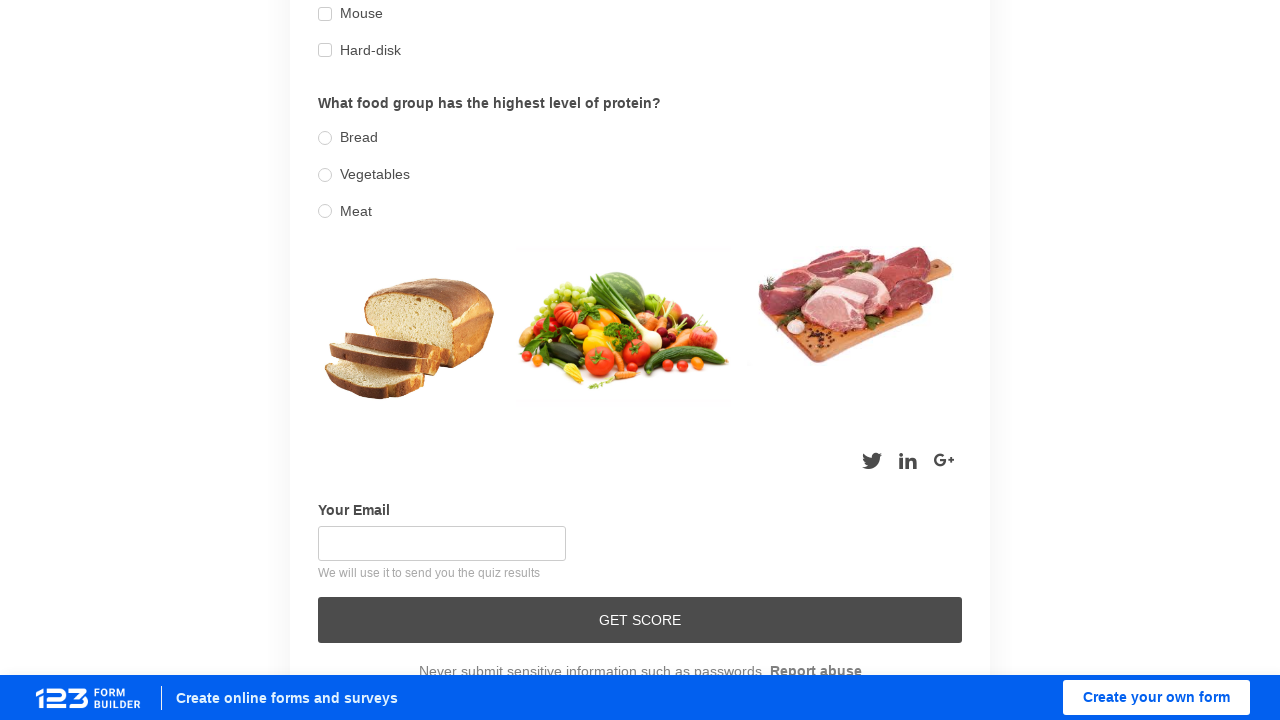

Closed linkedin social share page
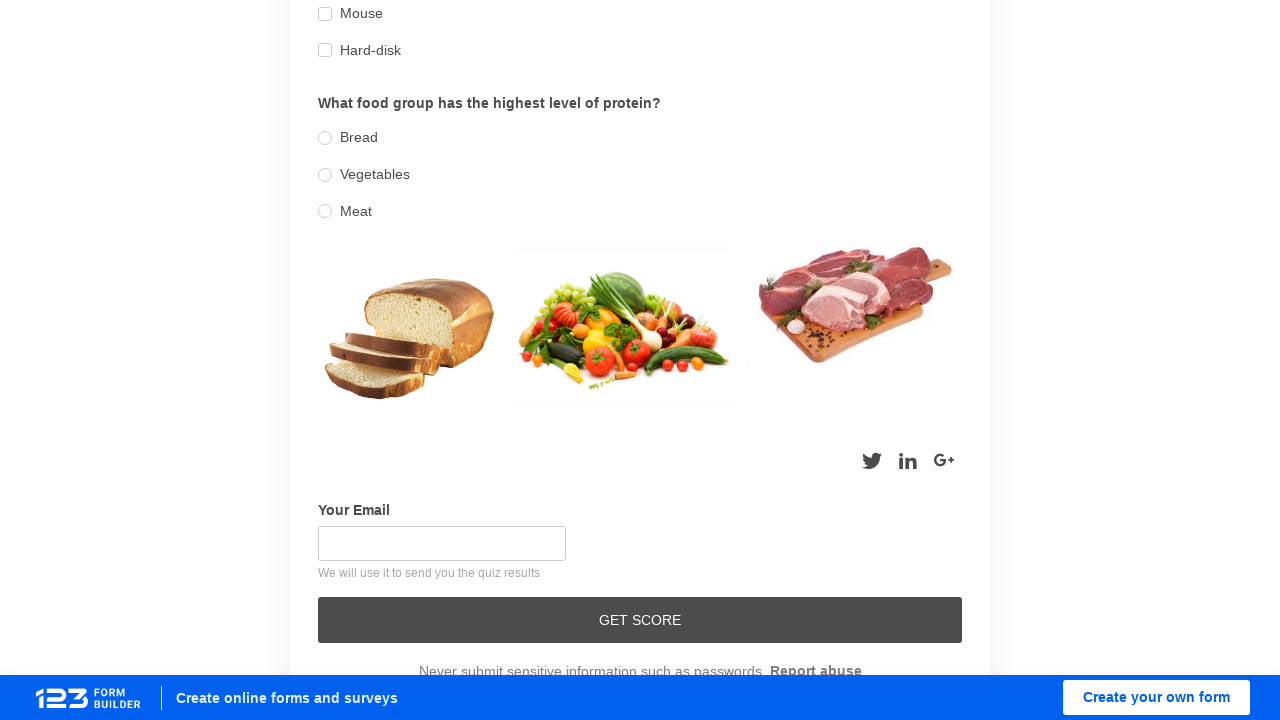

Scrolled google-plus social button into view
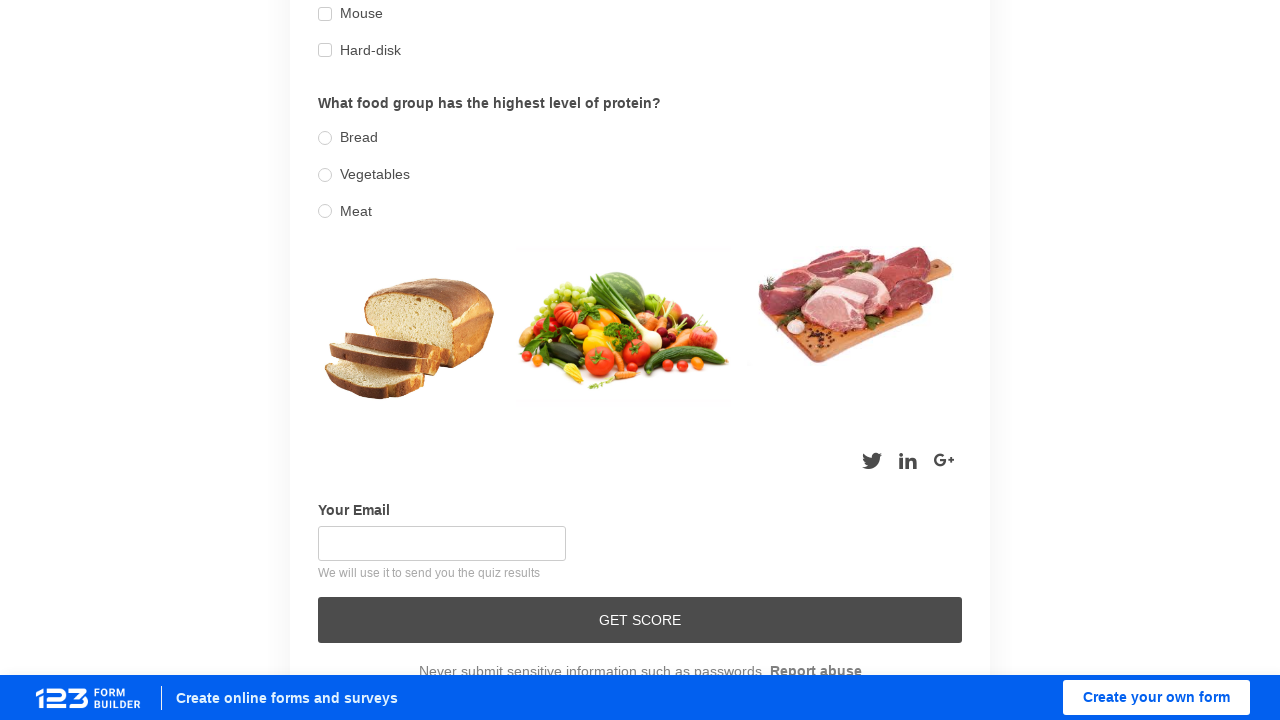

Clicked google-plus social share button and new page opened at (944, 460) on //a[@data-button-type='google-plus']
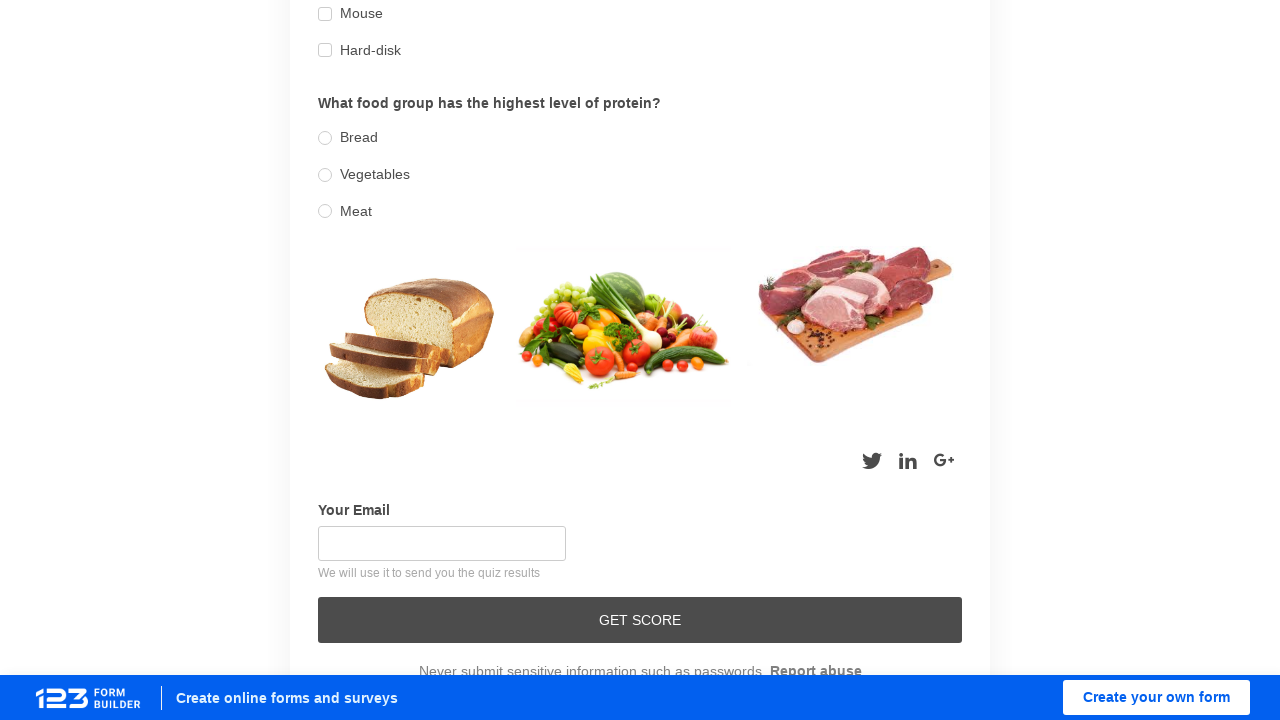

Closed google-plus social share page
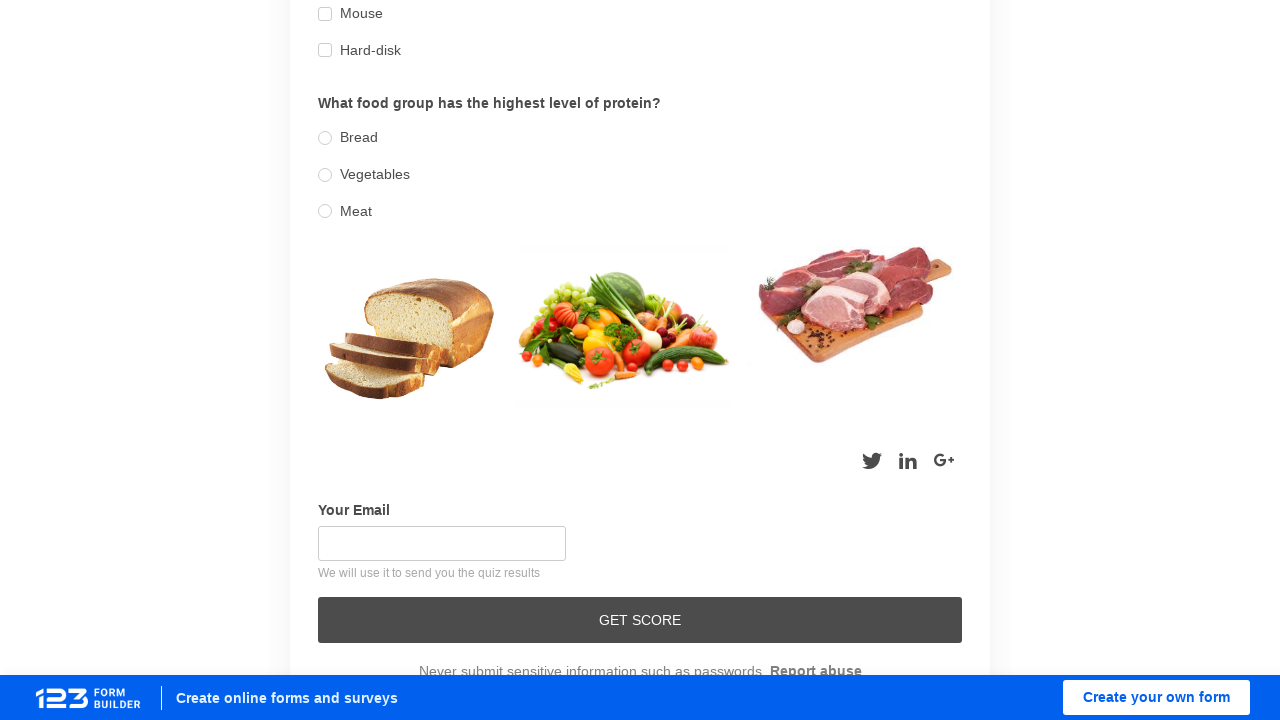

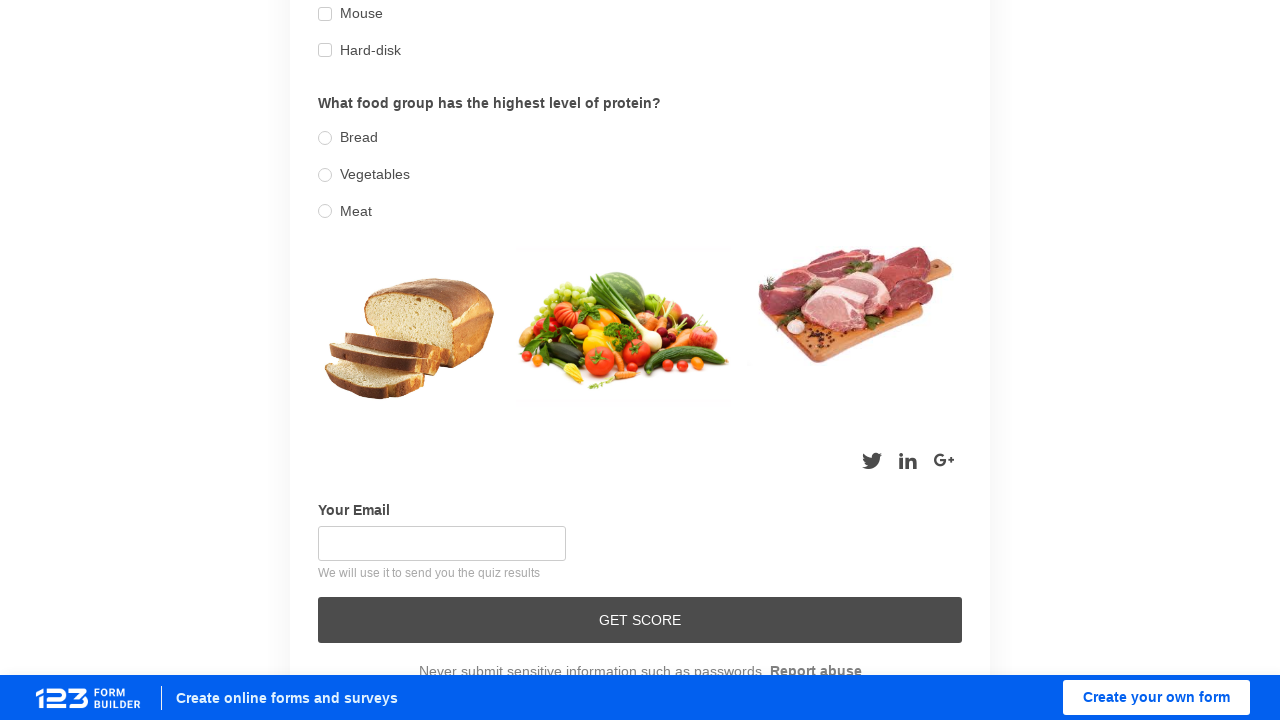